Tests resize functionality by dragging a resize handle and verifying the element dimensions changed

Starting URL: https://jqueryui.com/

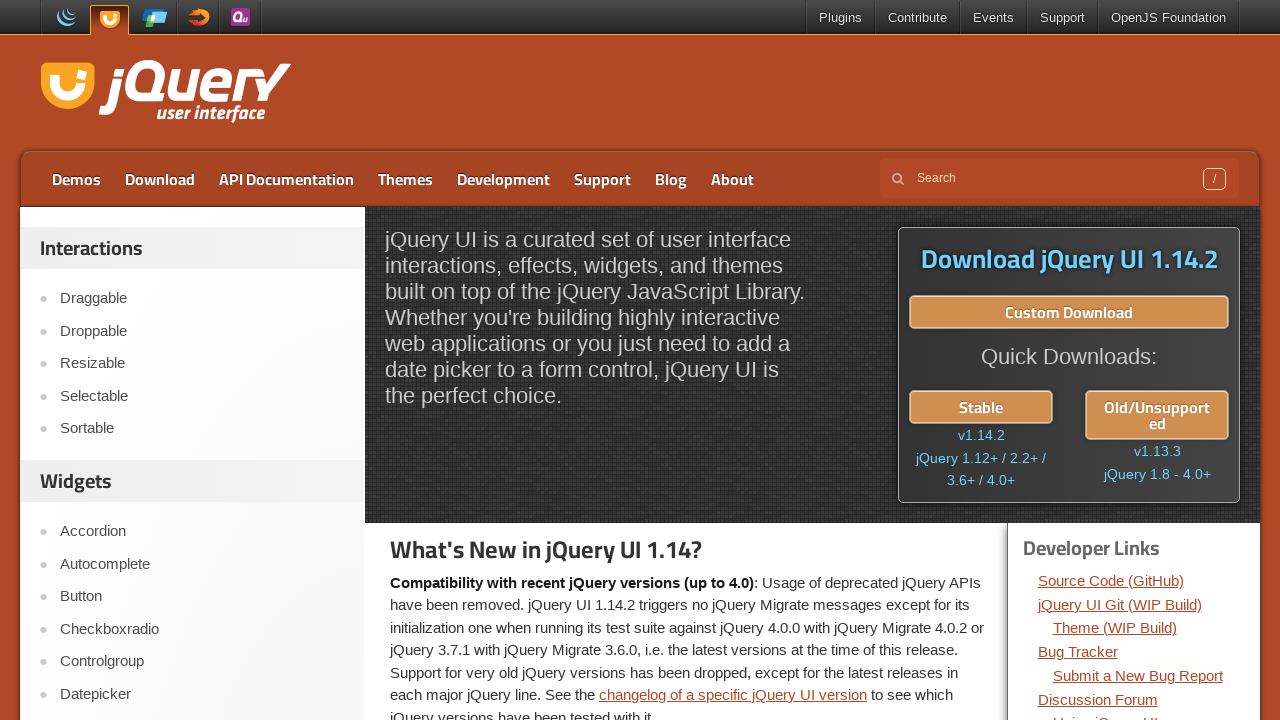

Clicked on Resizable link to navigate to the resizable demo at (202, 364) on text=Resizable
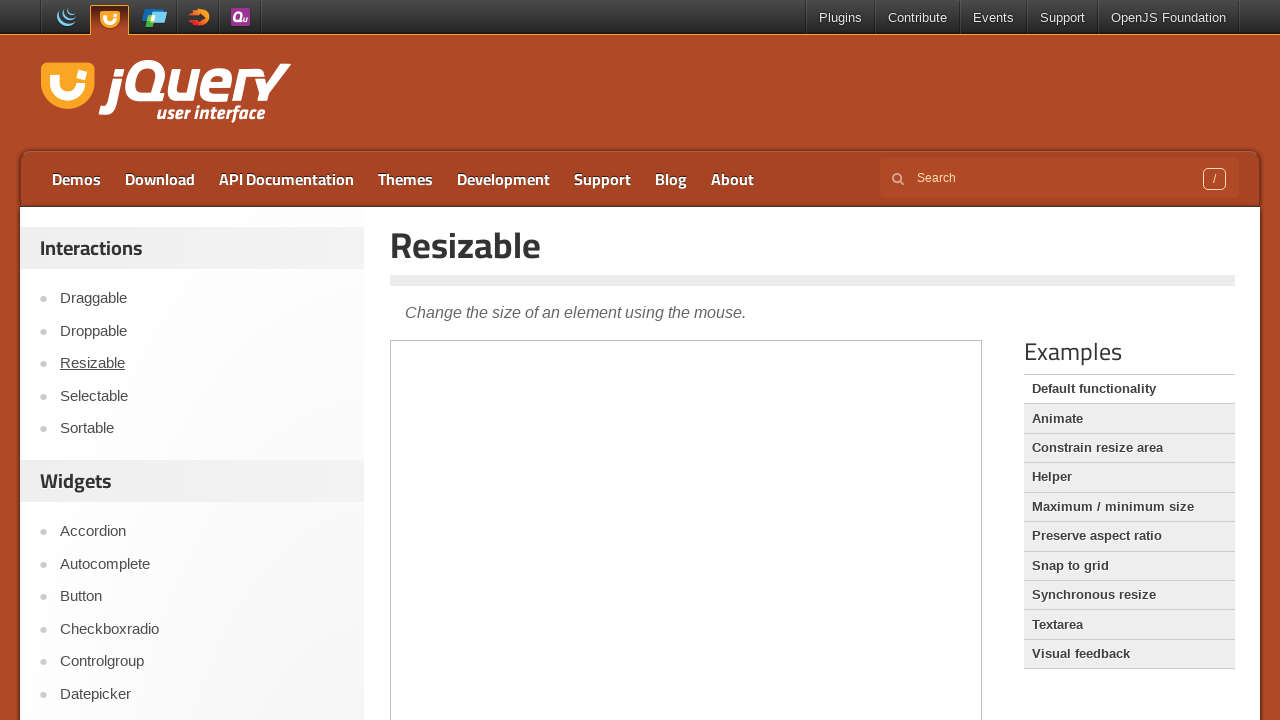

Located the demo iframe
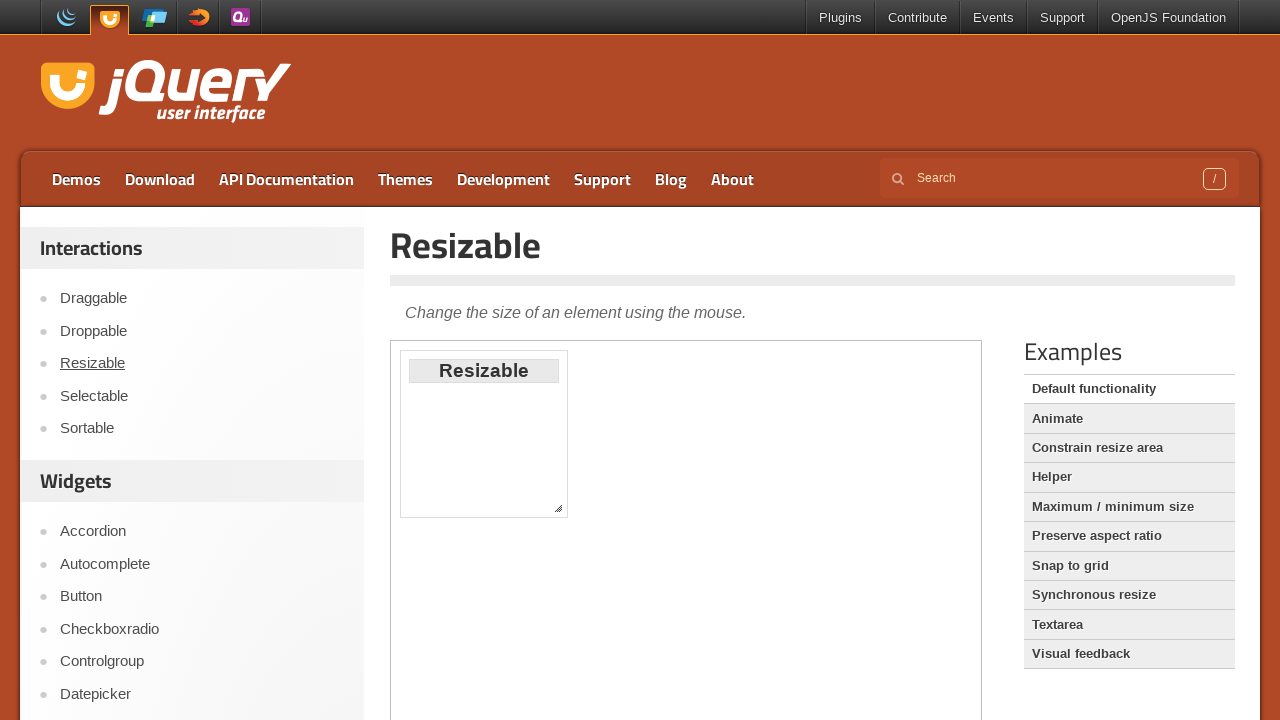

Located the resize handle element
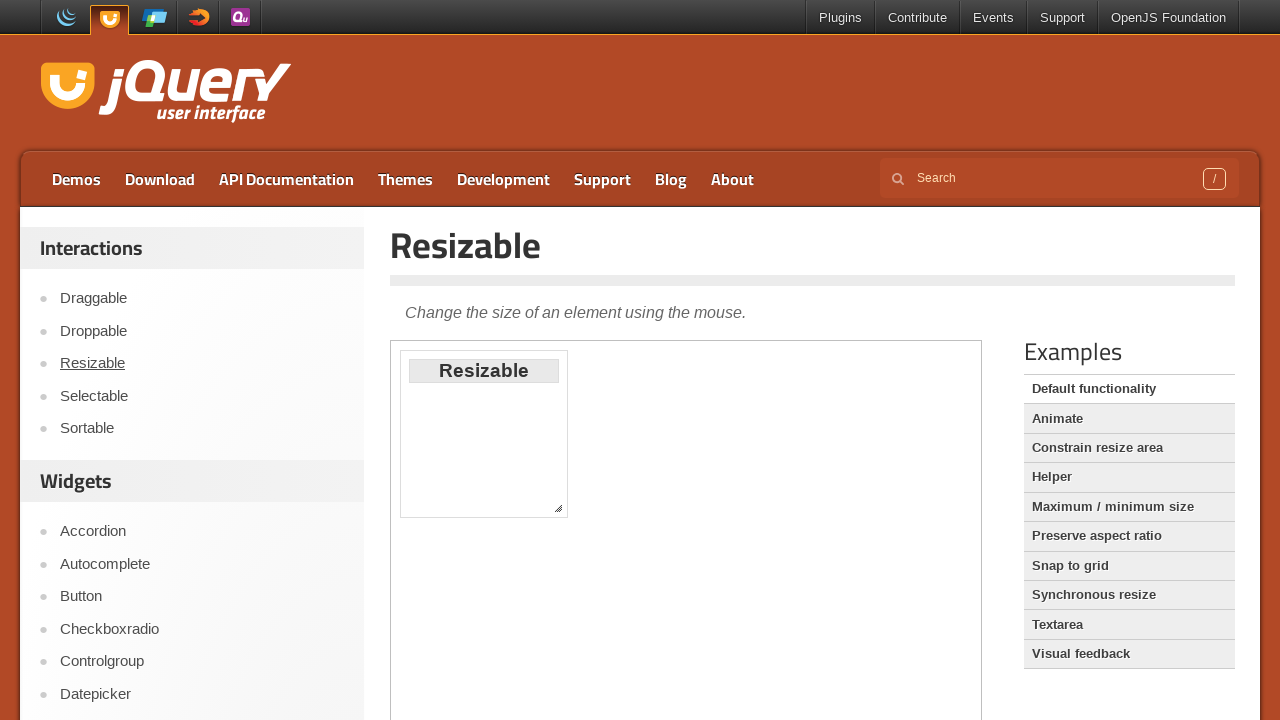

Captured initial resize handle position
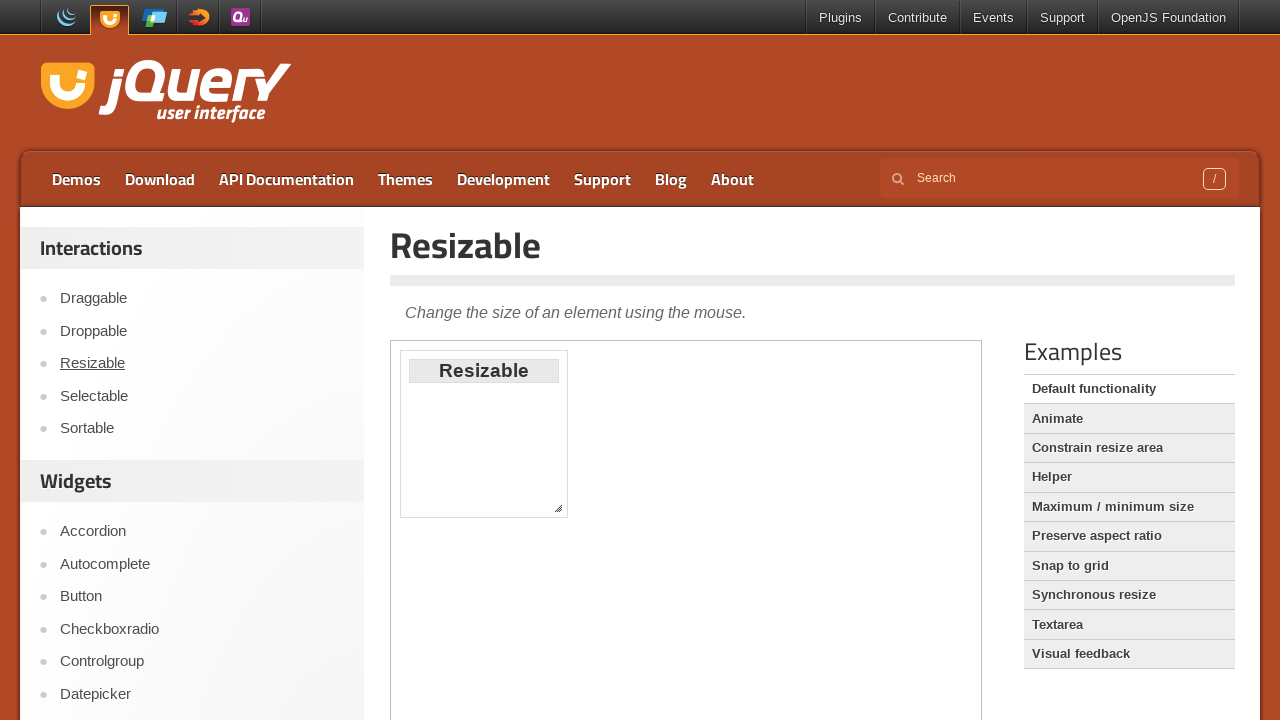

Recorded initial coordinates: x=550.109375, y=499.875
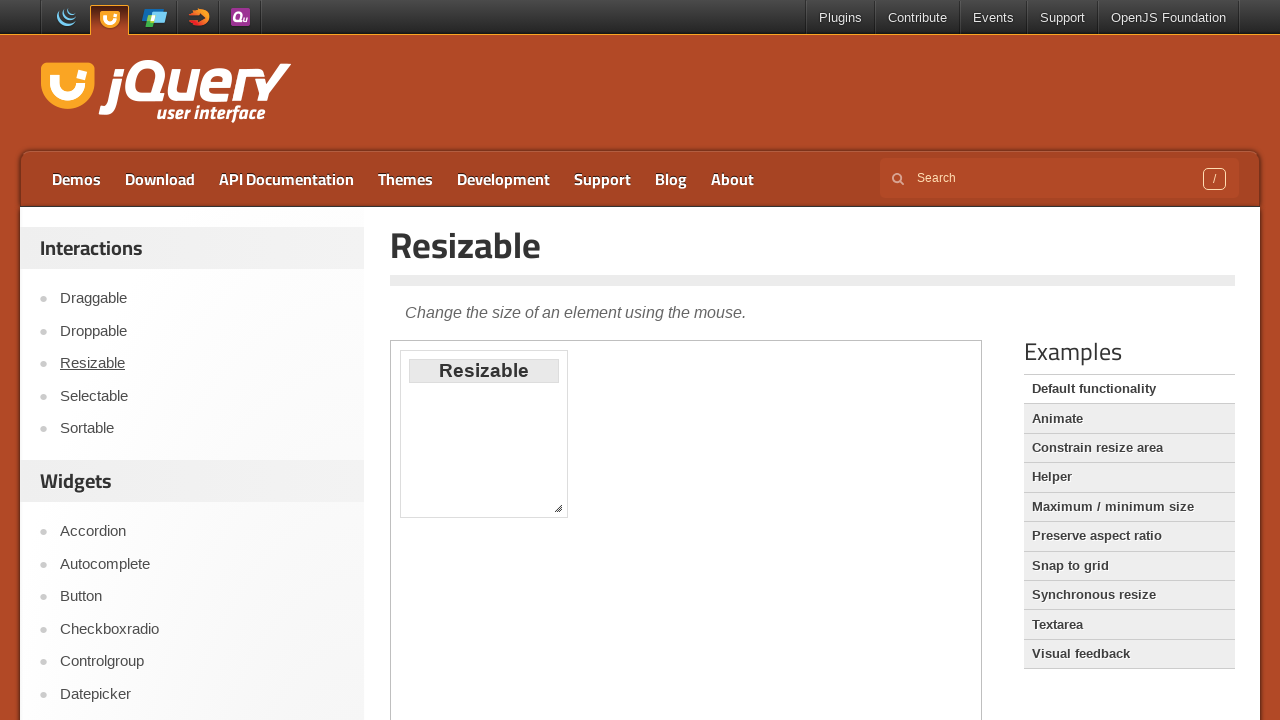

Hovered over the resize handle at (558, 508) on iframe.demo-frame >> nth=0 >> internal:control=enter-frame >> div.ui-icon-gripsm
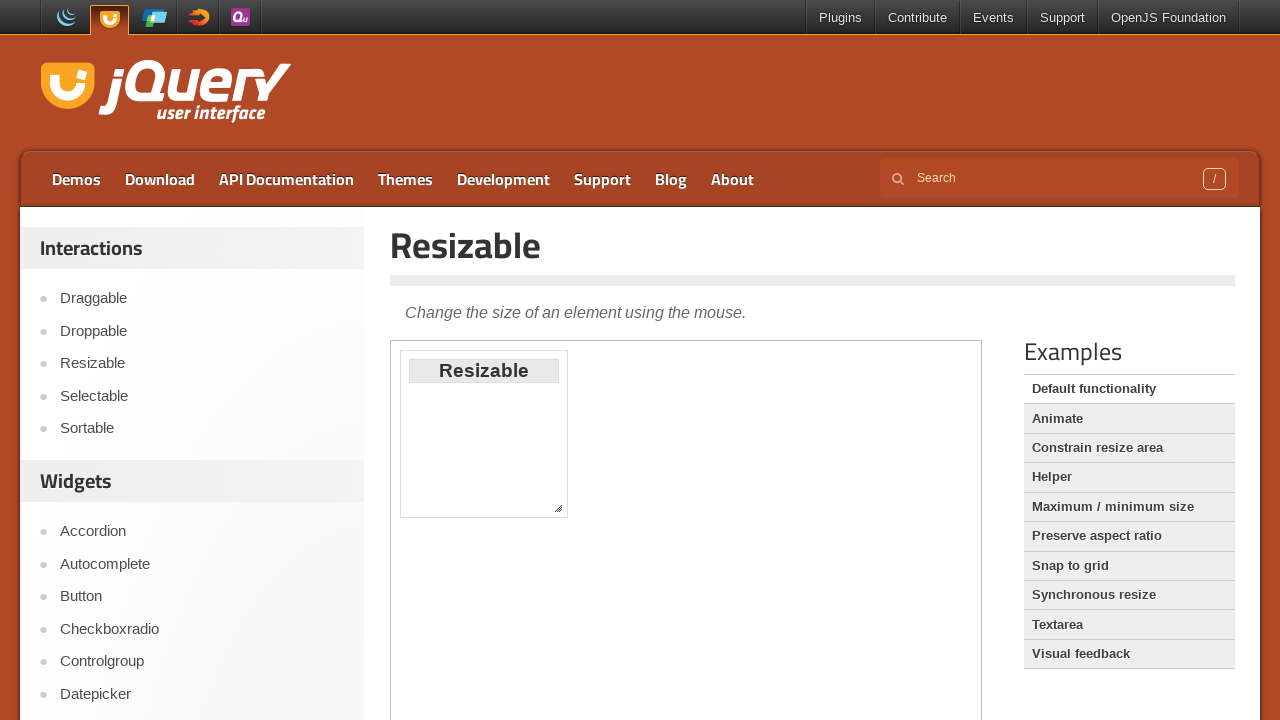

Pressed mouse button down on the resize handle at (558, 508)
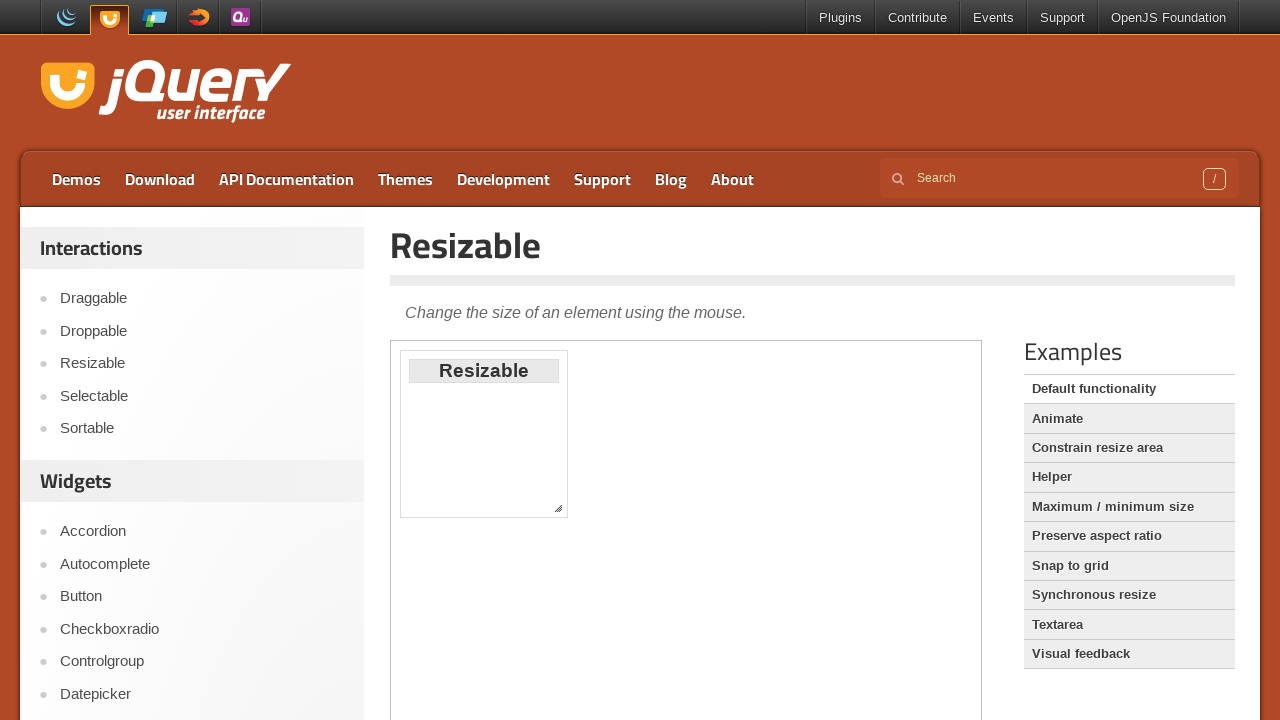

Dragged resize handle 100 pixels right and 100 pixels down at (650, 600)
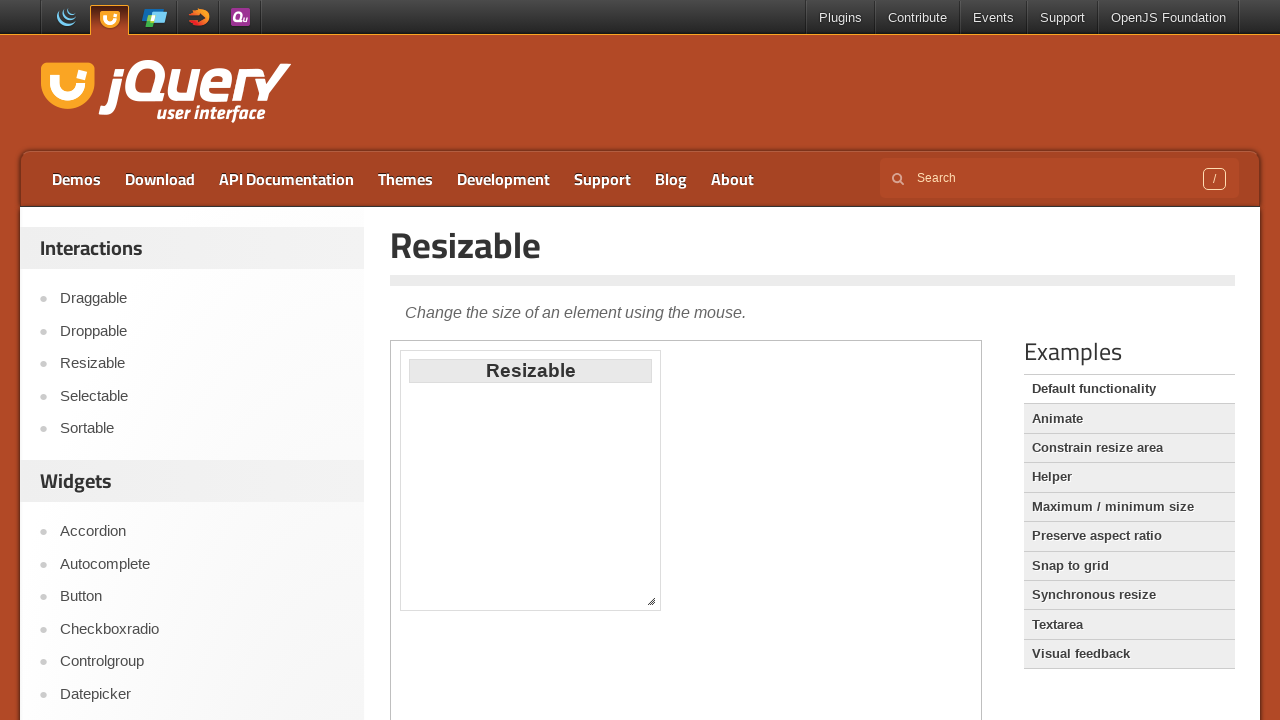

Released mouse button after dragging at (650, 600)
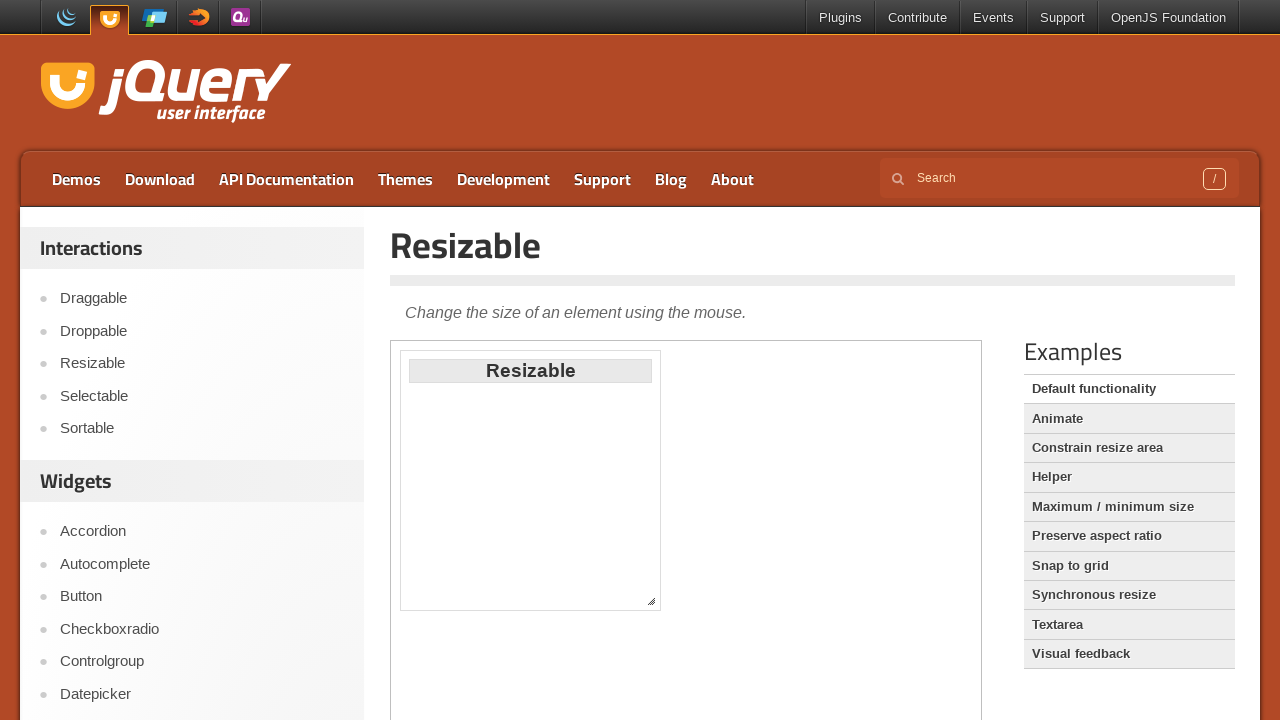

Captured final resize handle position
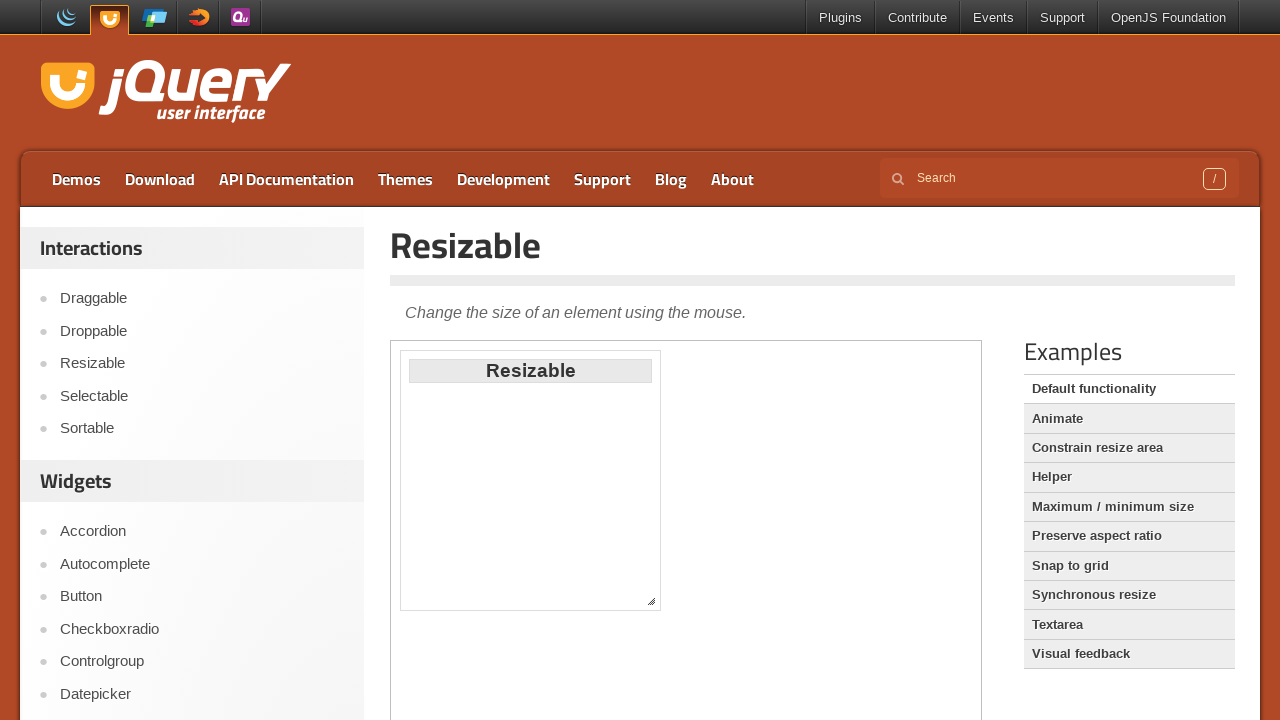

Recorded final coordinates: x=643.109375, y=592.875
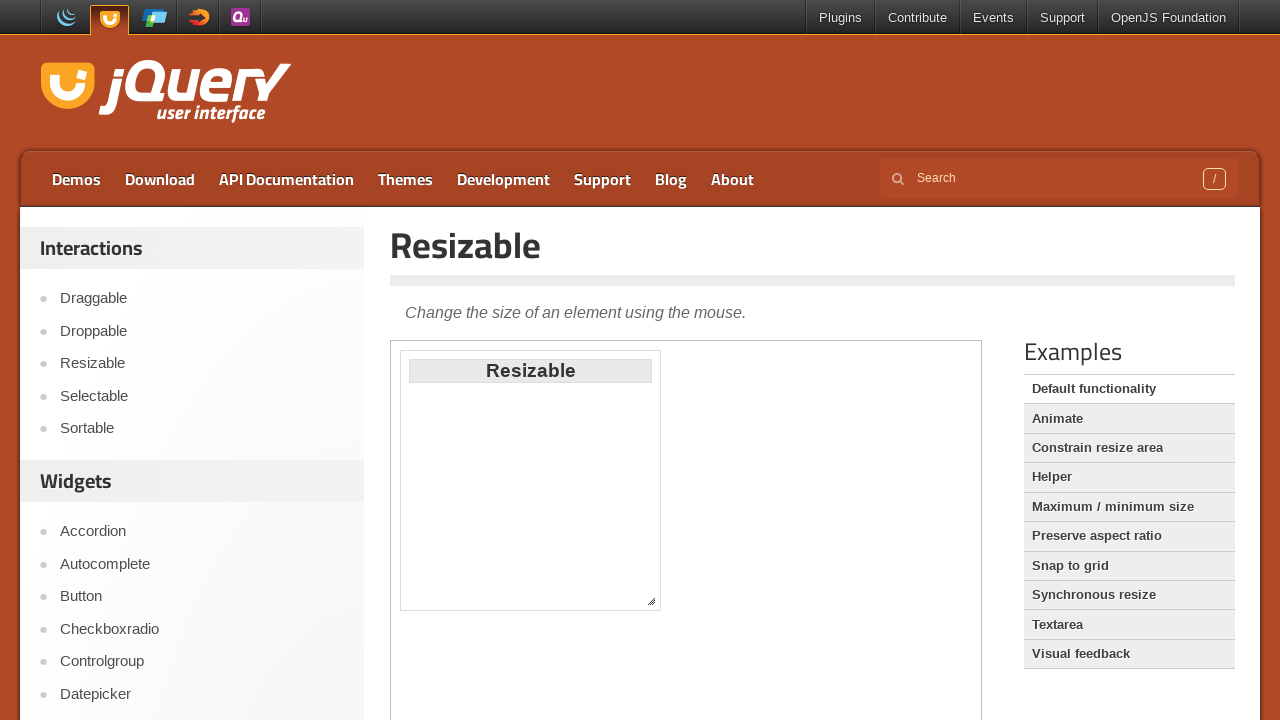

Verified resize handle moved horizontally (element resized width)
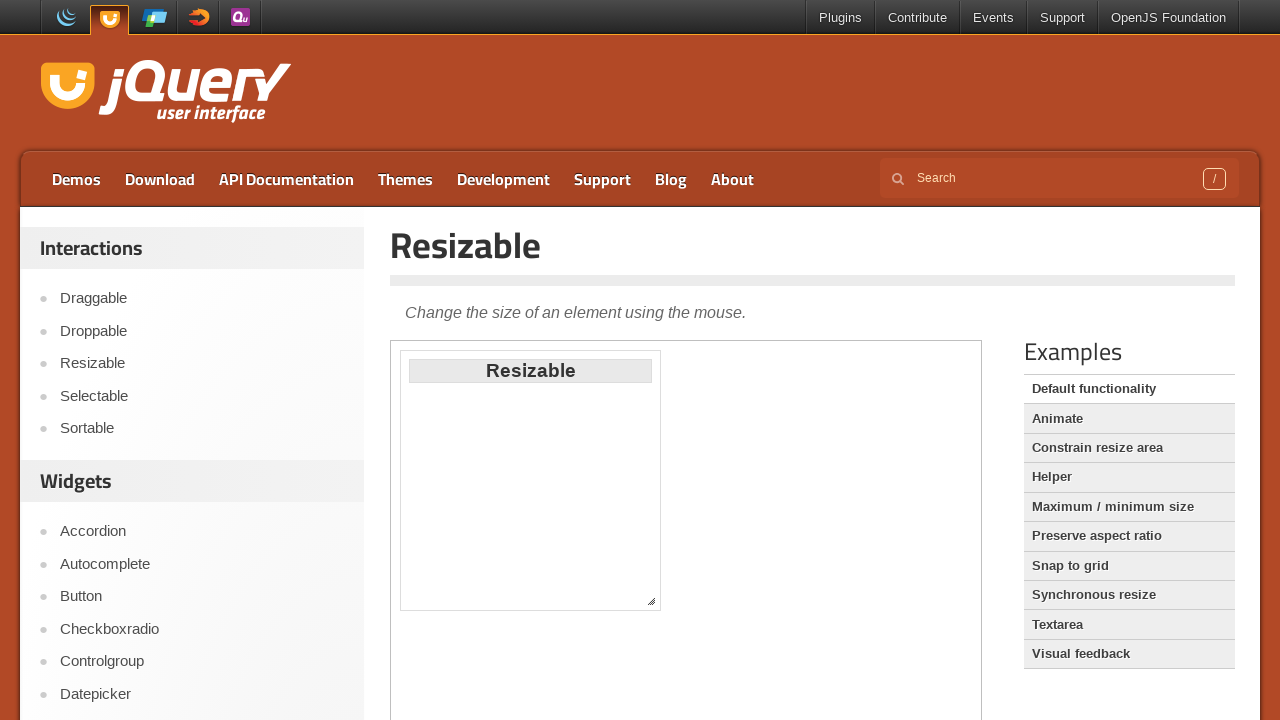

Verified resize handle moved vertically (element resized height)
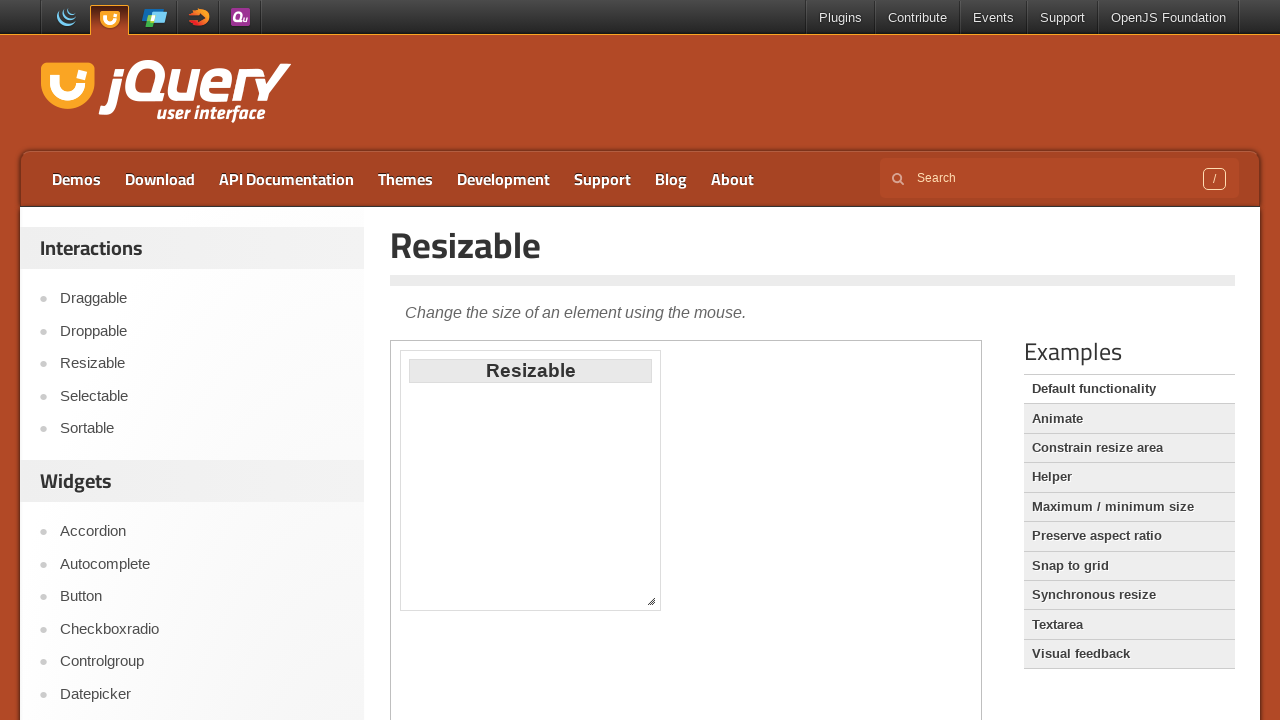

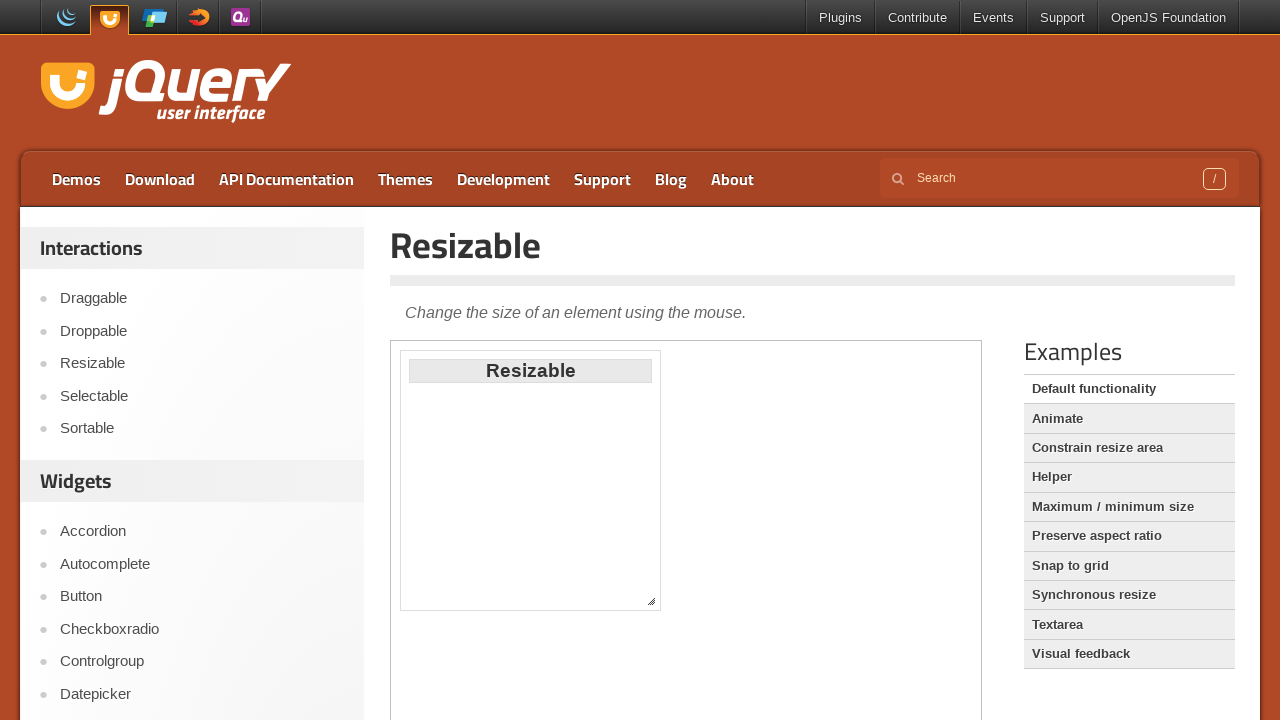